Tests the add/remove elements functionality by clicking the "Add Element" button three times and verifying the dynamically added delete buttons are present

Starting URL: http://the-internet.herokuapp.com/add_remove_elements/

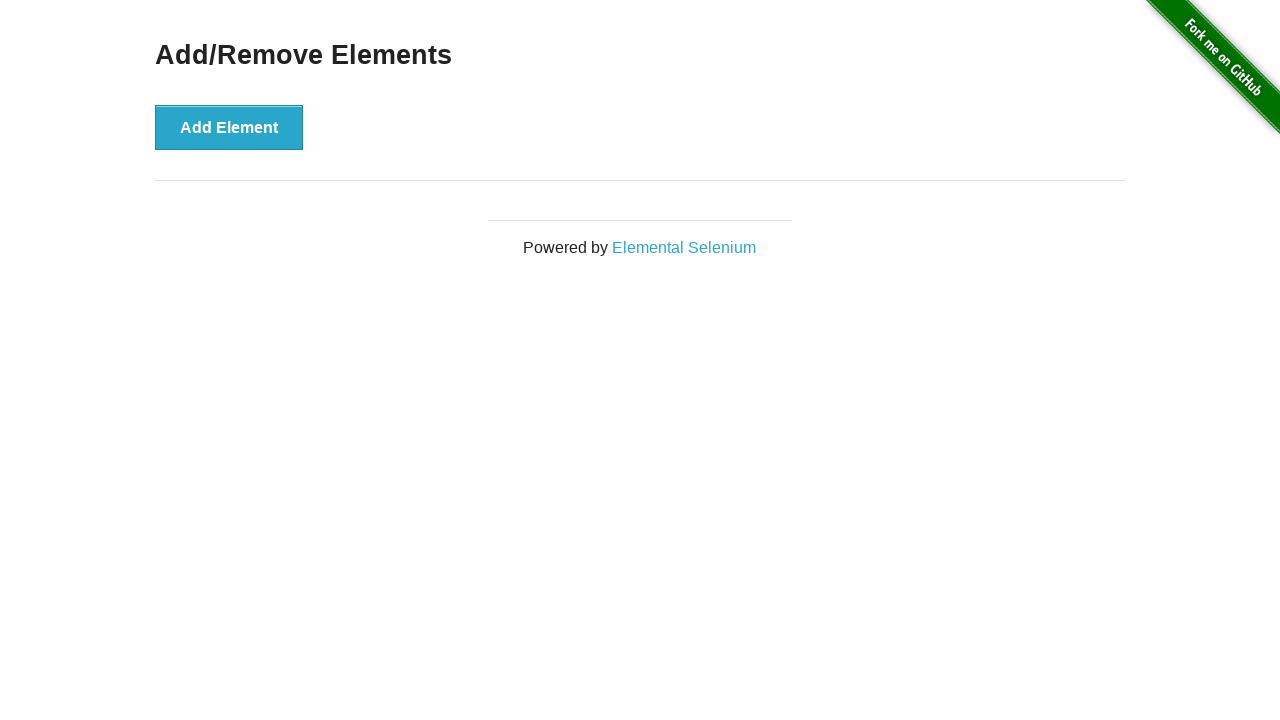

Clicked 'Add Element' button (iteration 1 of 3) at (229, 127) on xpath=/html/body/div[2]/div/div/button
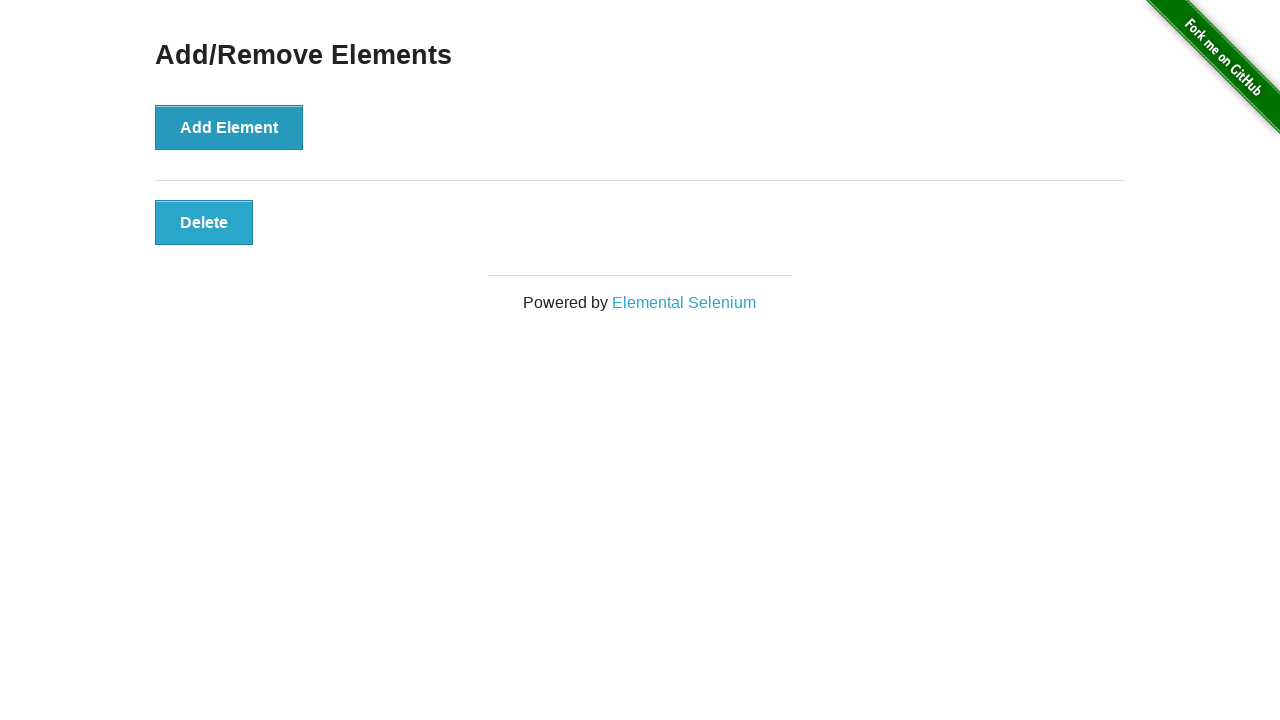

Clicked 'Add Element' button (iteration 2 of 3) at (229, 127) on xpath=/html/body/div[2]/div/div/button
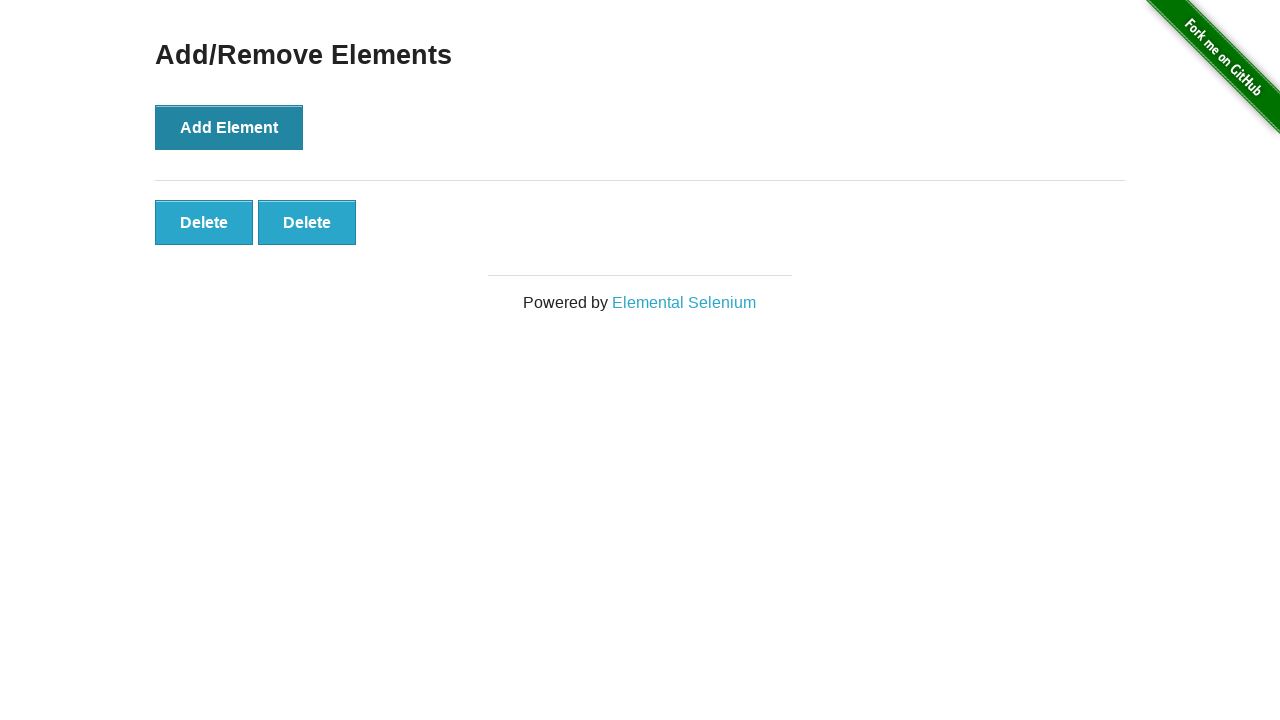

Clicked 'Add Element' button (iteration 3 of 3) at (229, 127) on xpath=/html/body/div[2]/div/div/button
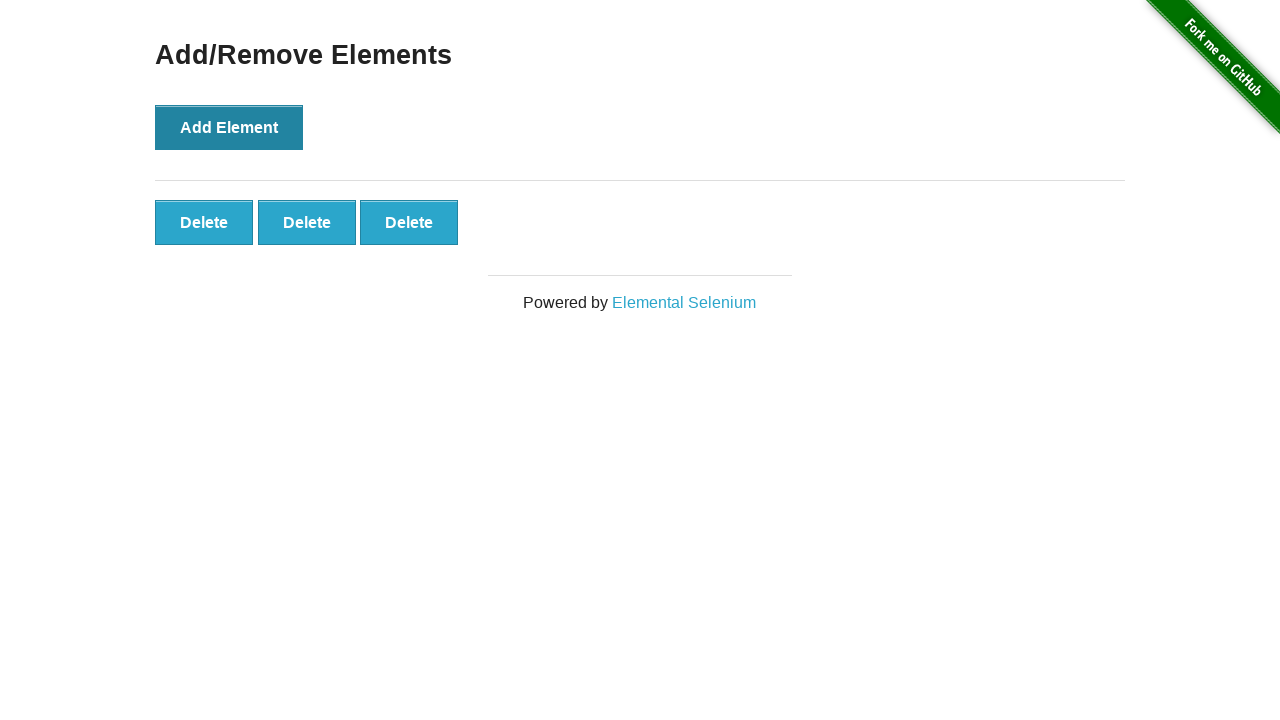

Waited for dynamically added delete buttons to appear
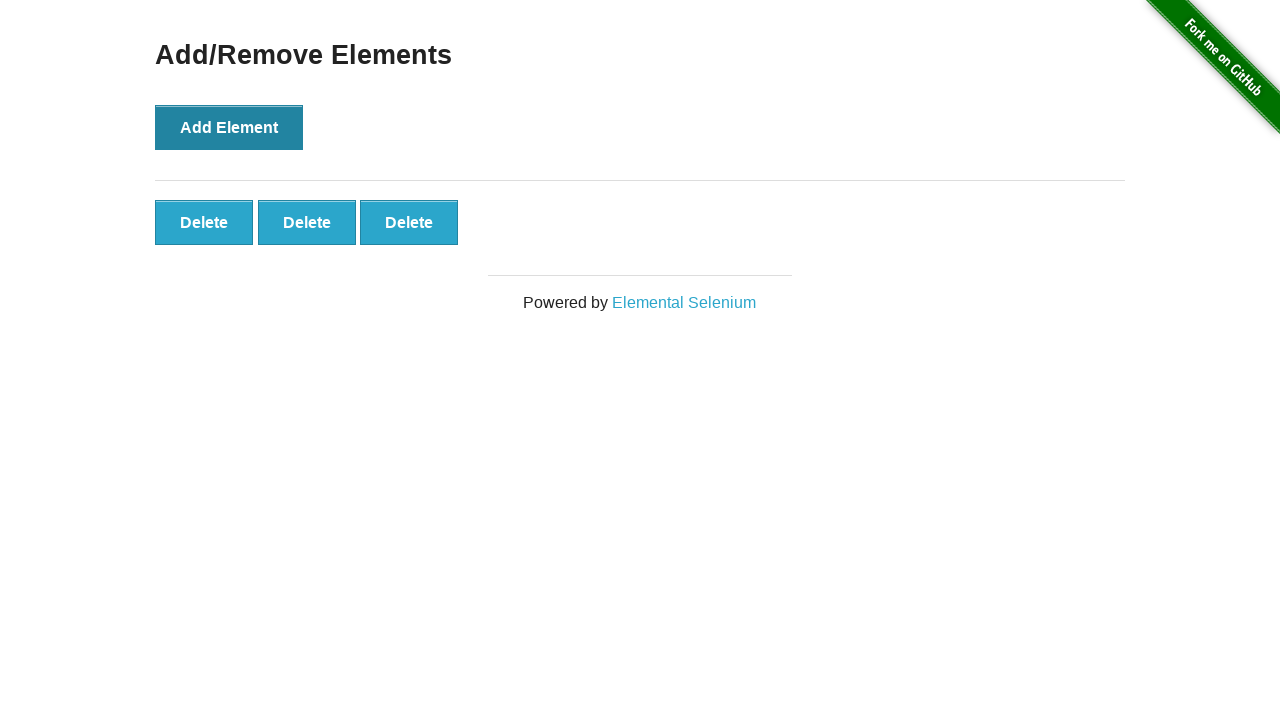

Verified the last delete button is present and visible
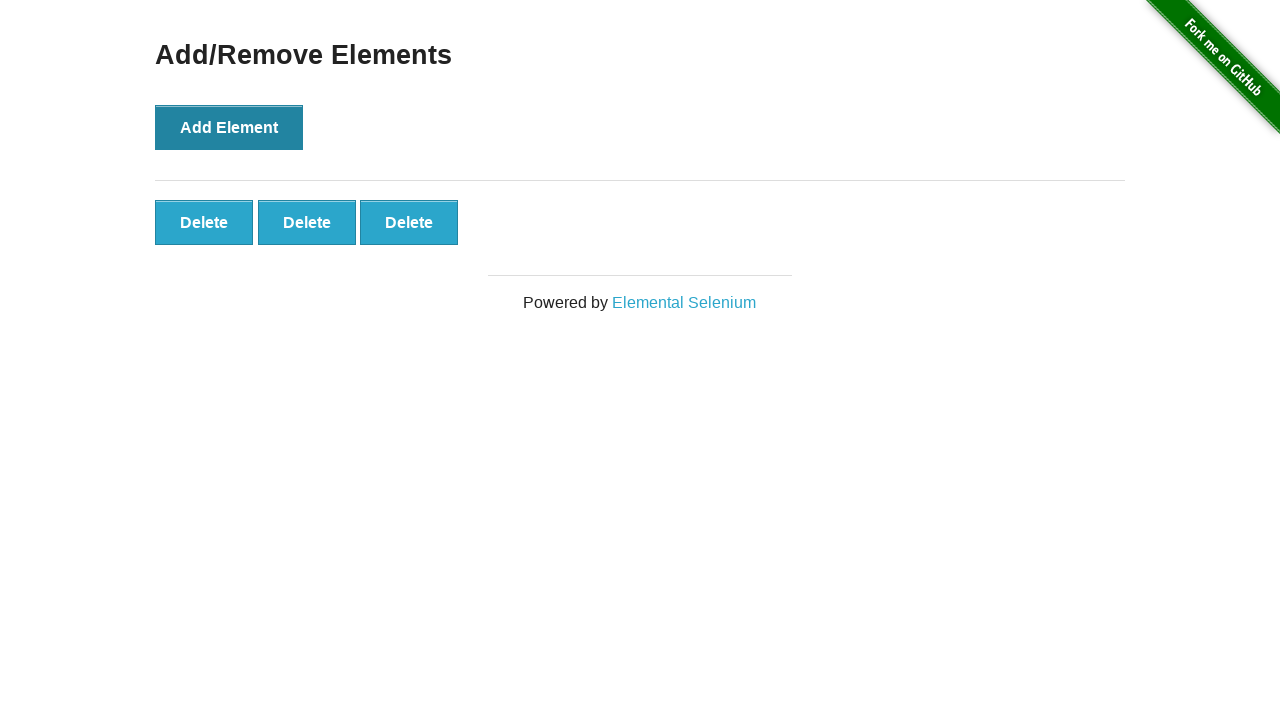

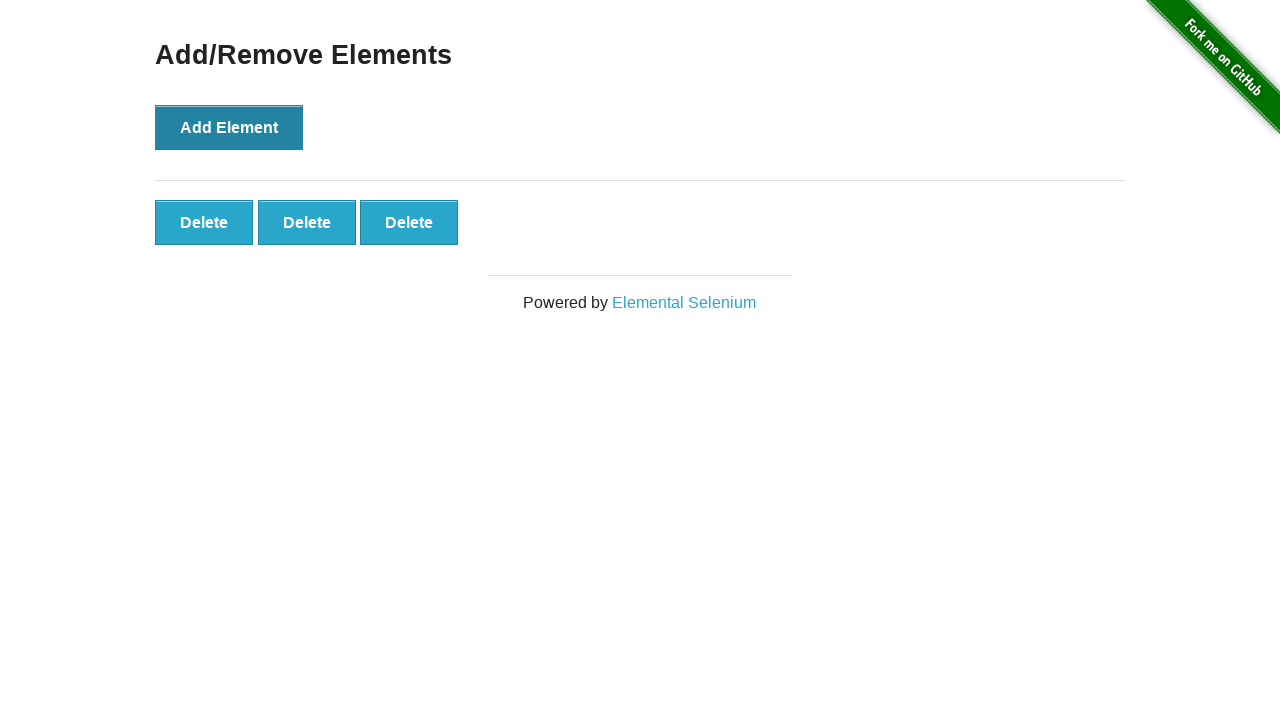